Tests dropdown navigation using keyboard actions by clicking a quota dropdown and navigating through options with arrow keys.

Starting URL: https://erail.in/

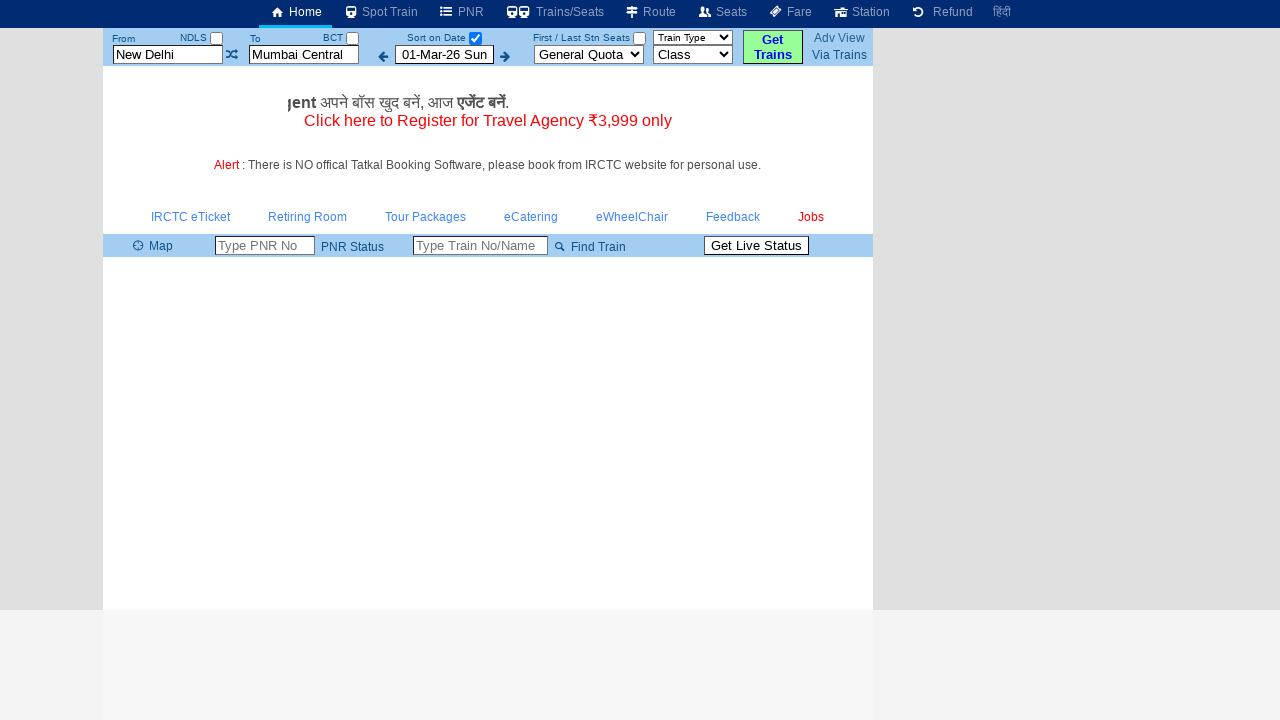

Clicked on quota dropdown at (589, 54) on #cmbQuota
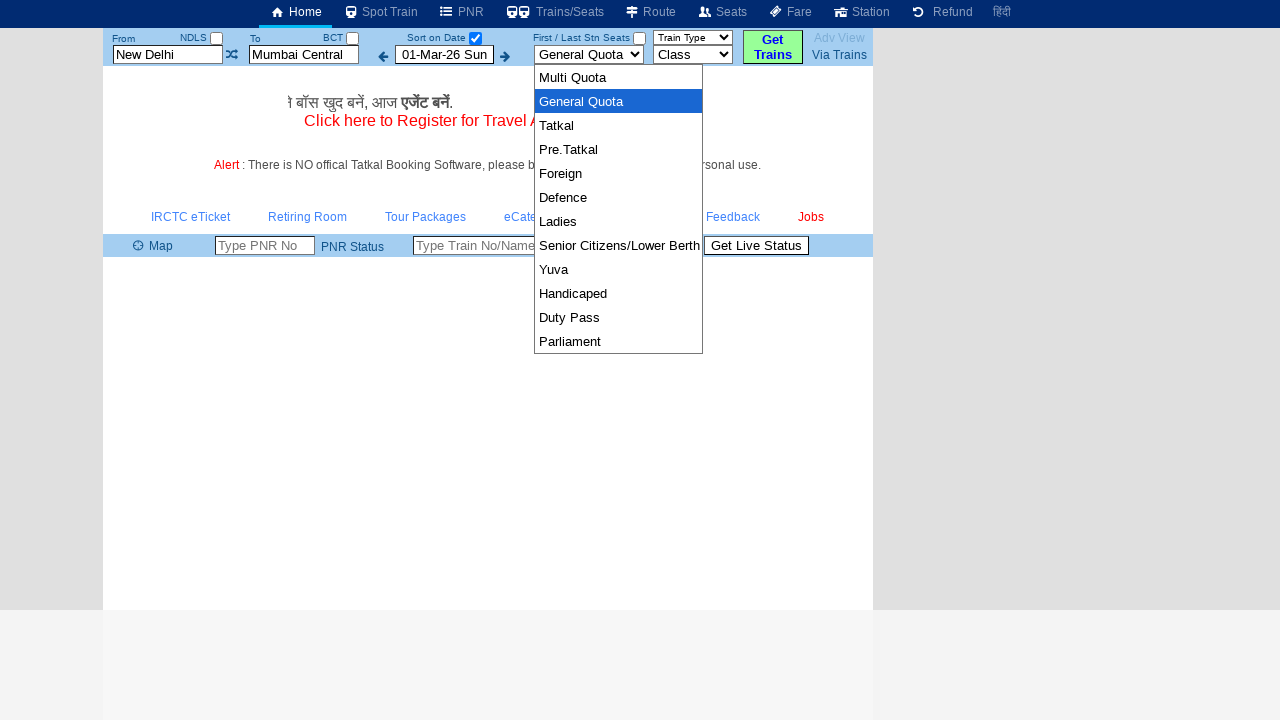

Pressed ArrowDown to navigate dropdown option 1
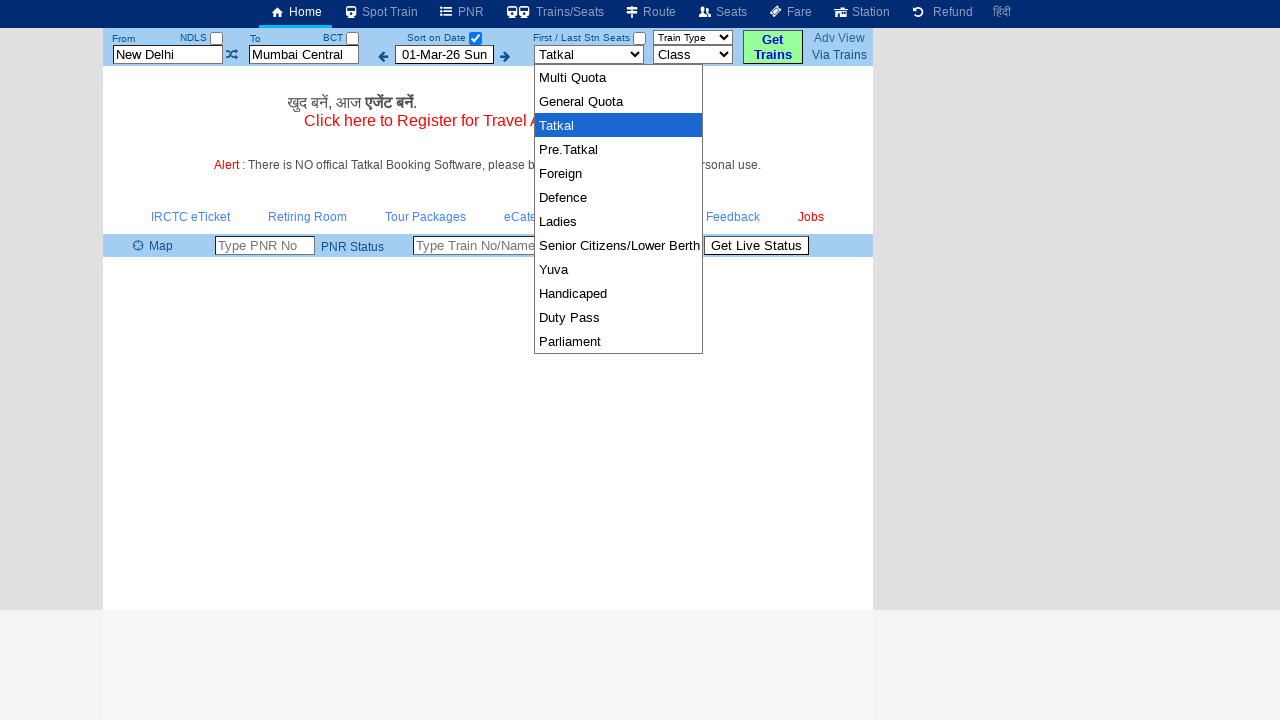

Waited 500ms for dropdown animation
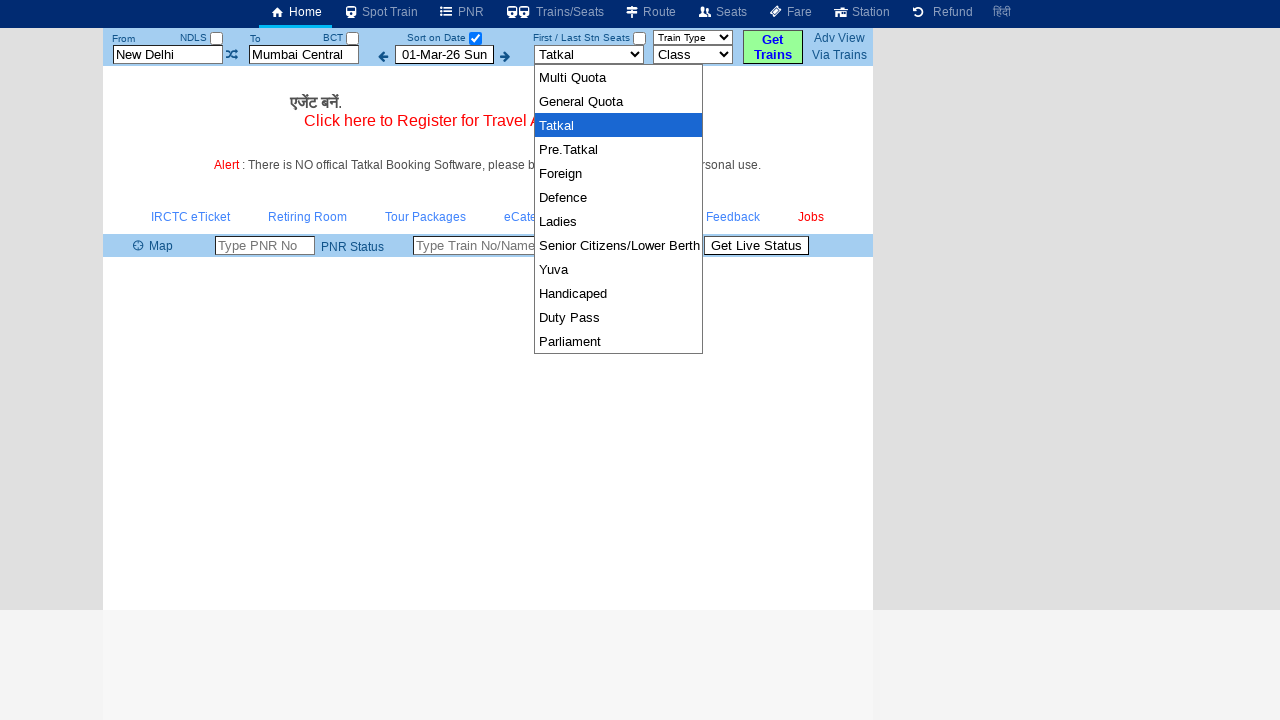

Pressed ArrowDown to navigate dropdown option 2
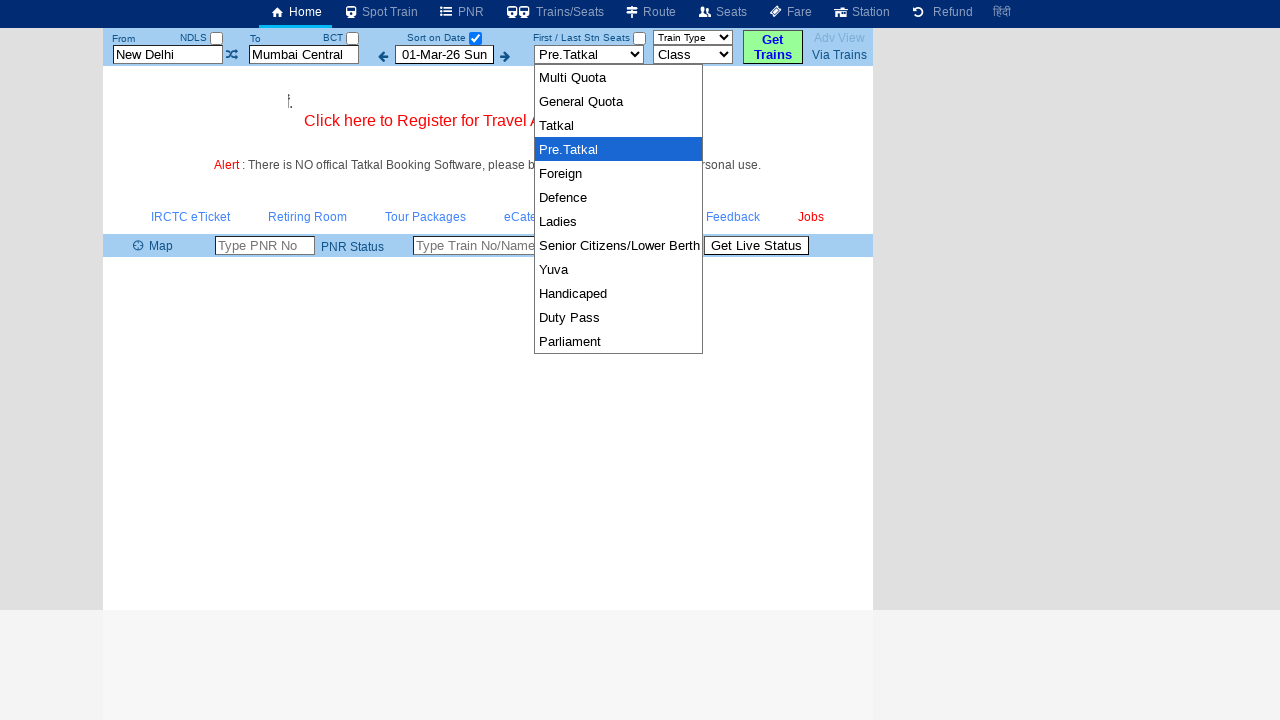

Waited 500ms for dropdown animation
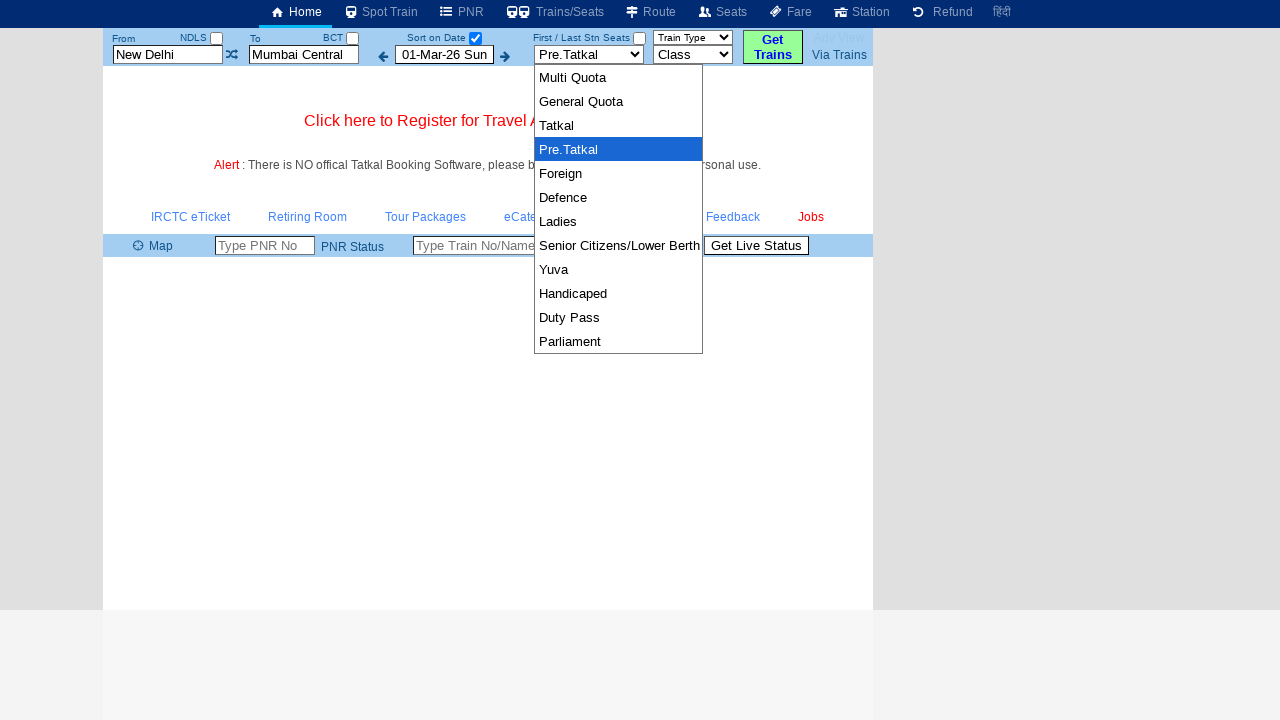

Pressed ArrowDown to navigate dropdown option 3
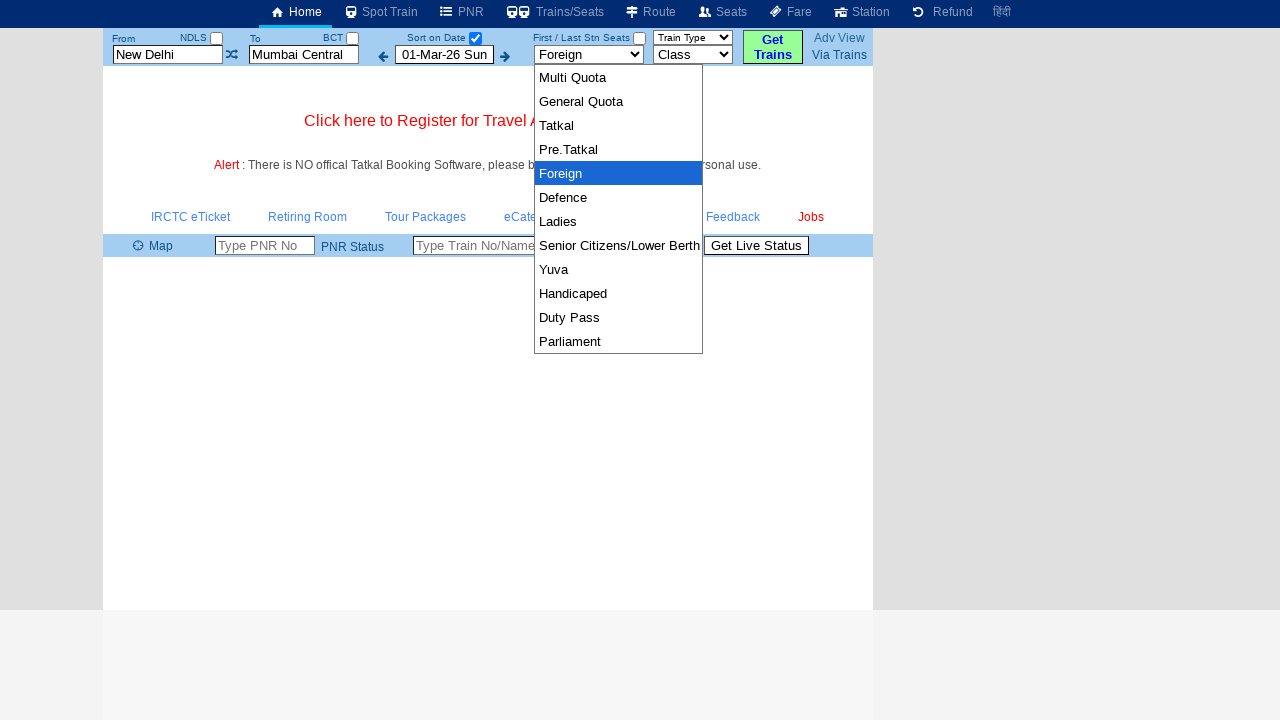

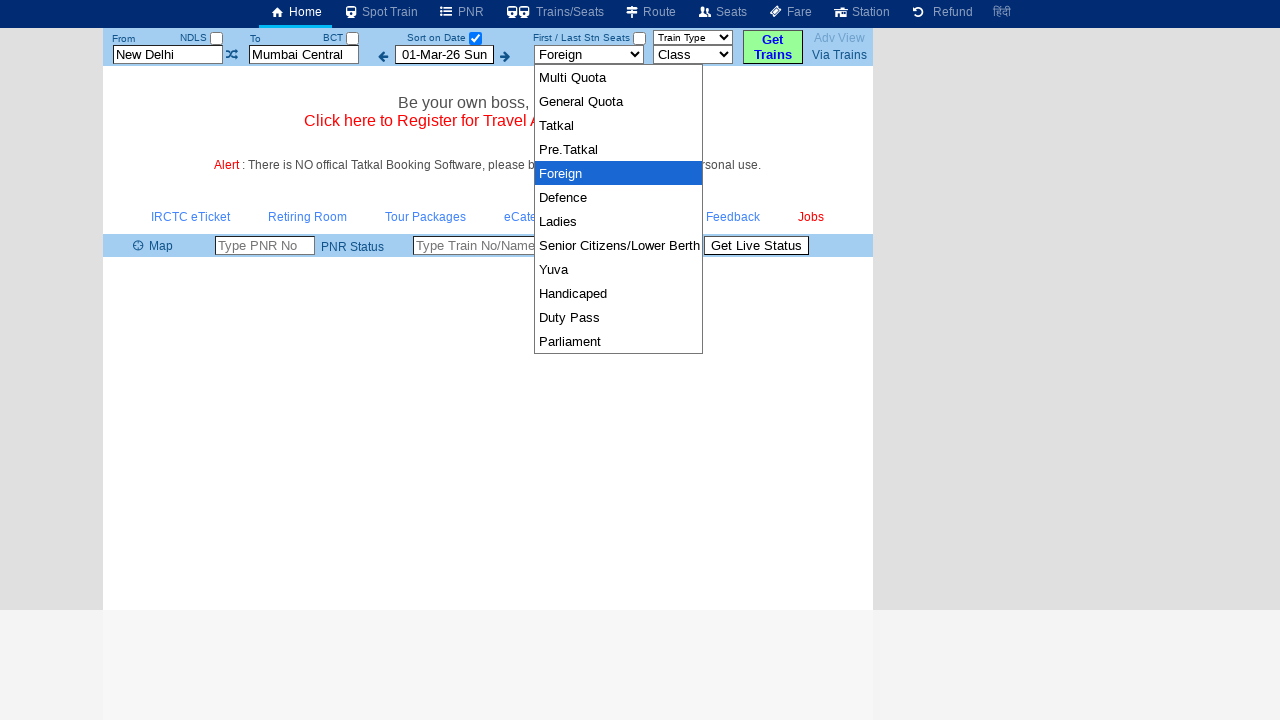